Tests the Catalog page to verify it displays exactly 3 cat listings.

Starting URL: https://cs1632.appspot.com/

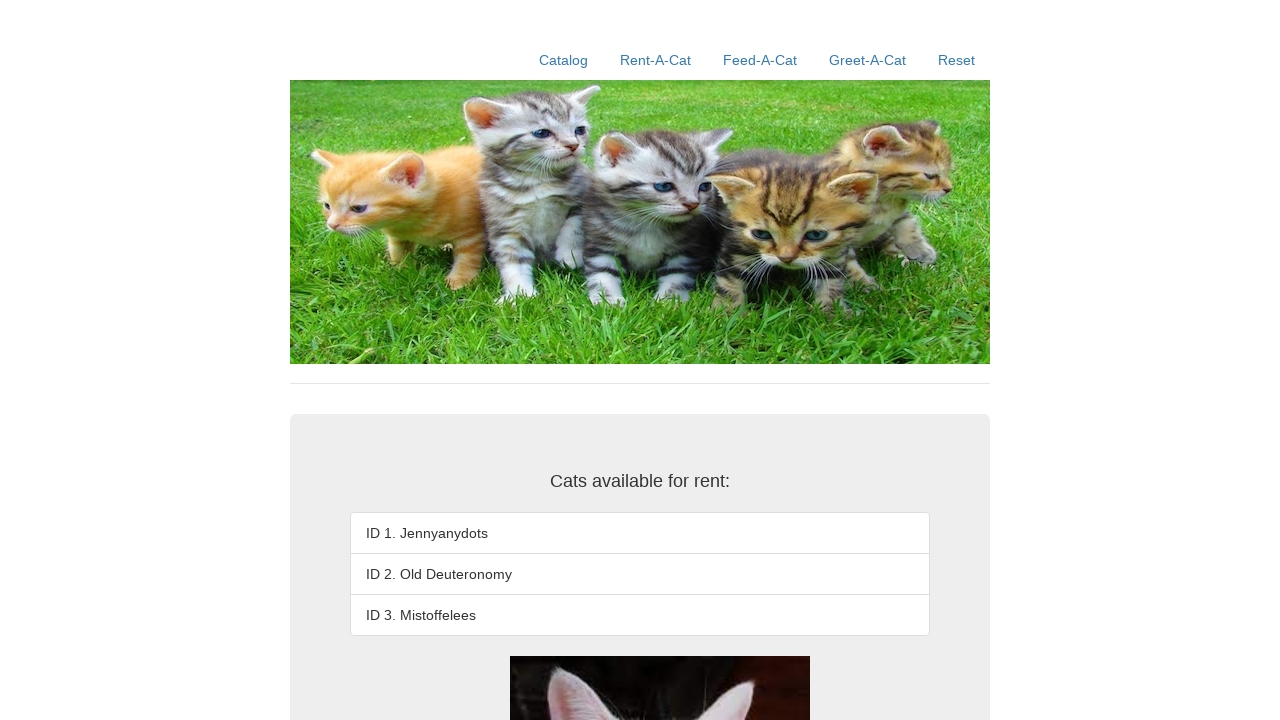

Clicked Catalog link at (564, 60) on a:text('Catalog')
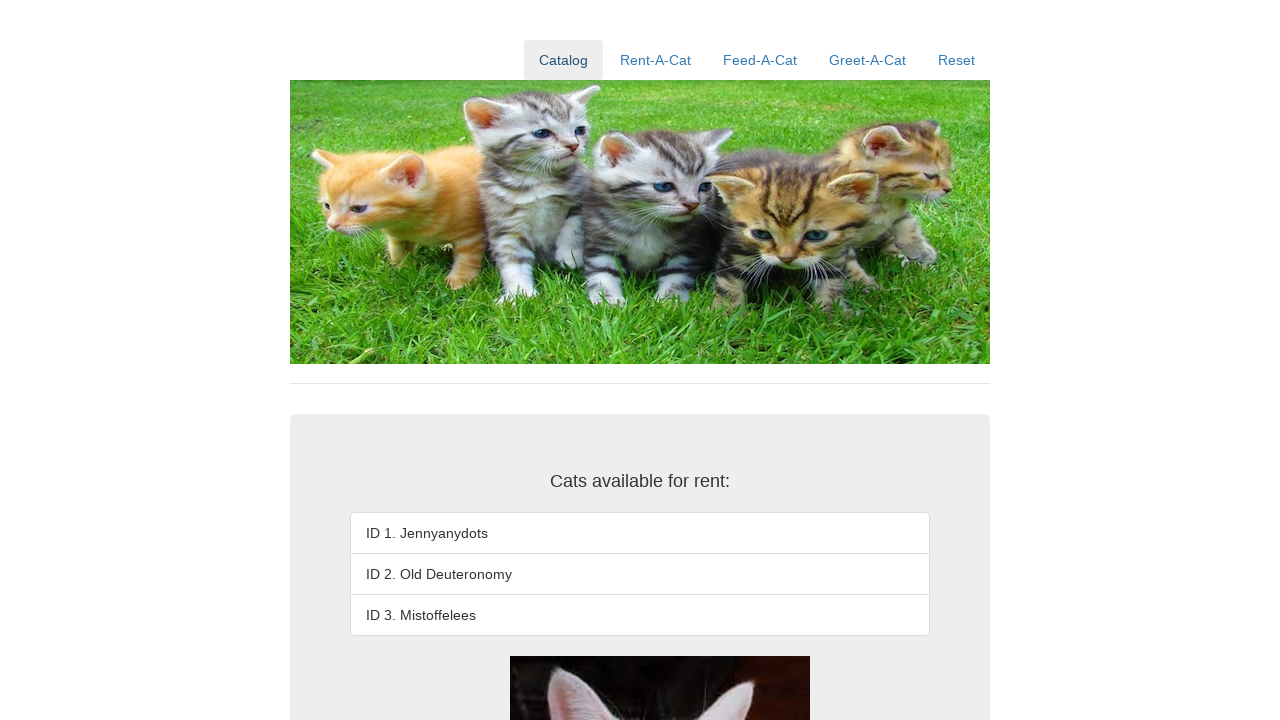

Cat listing items loaded
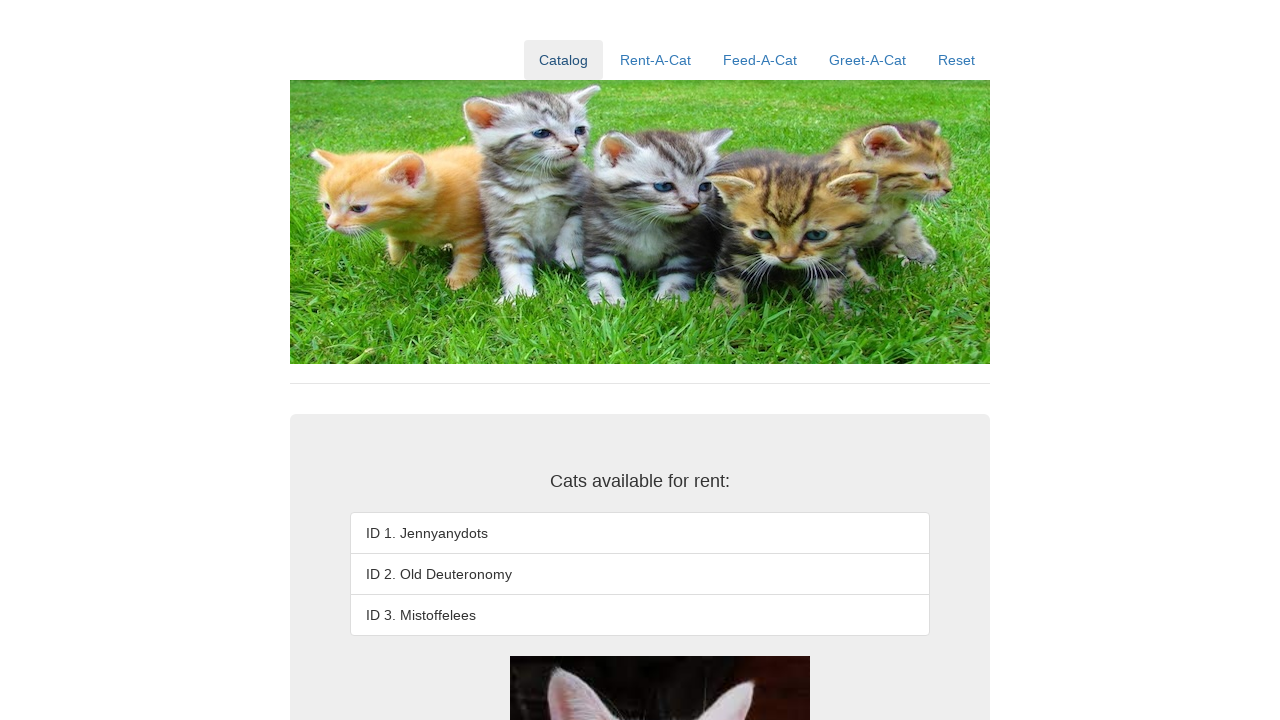

Verified cat-id3 is present in catalog
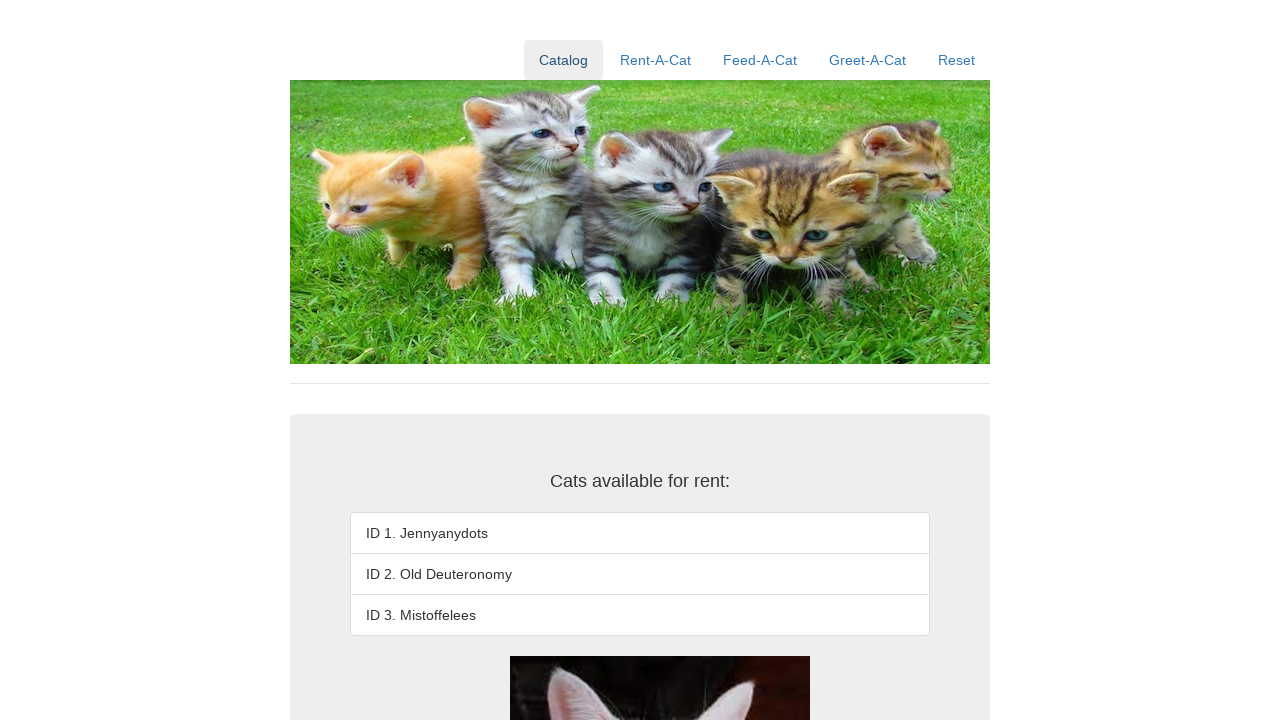

Counted 3 total cat listings on catalog page
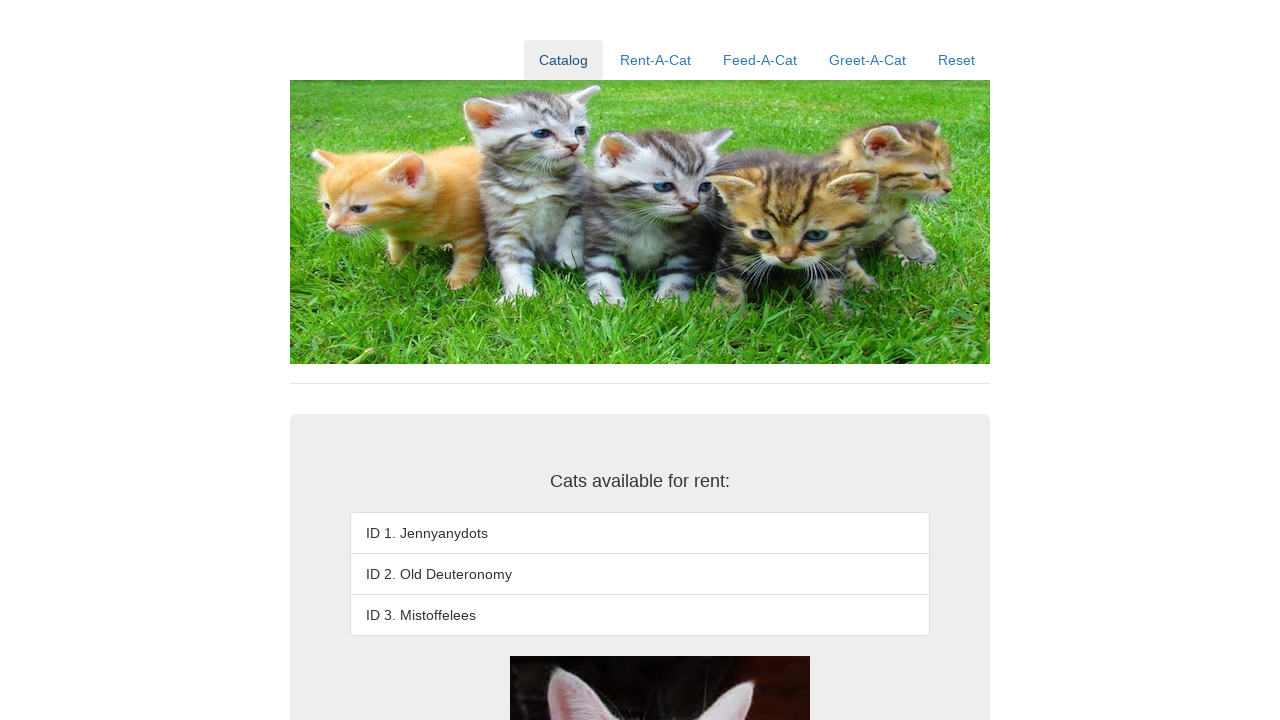

Asserted that exactly 3 cat listings are displayed
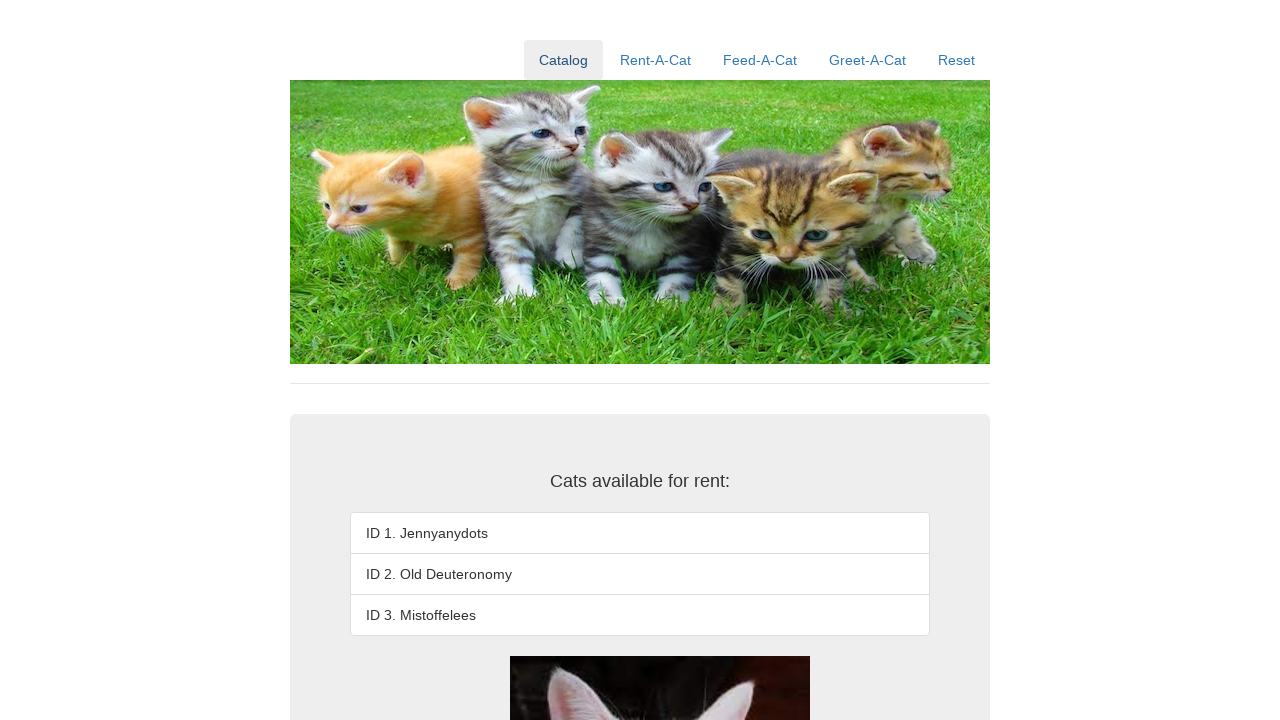

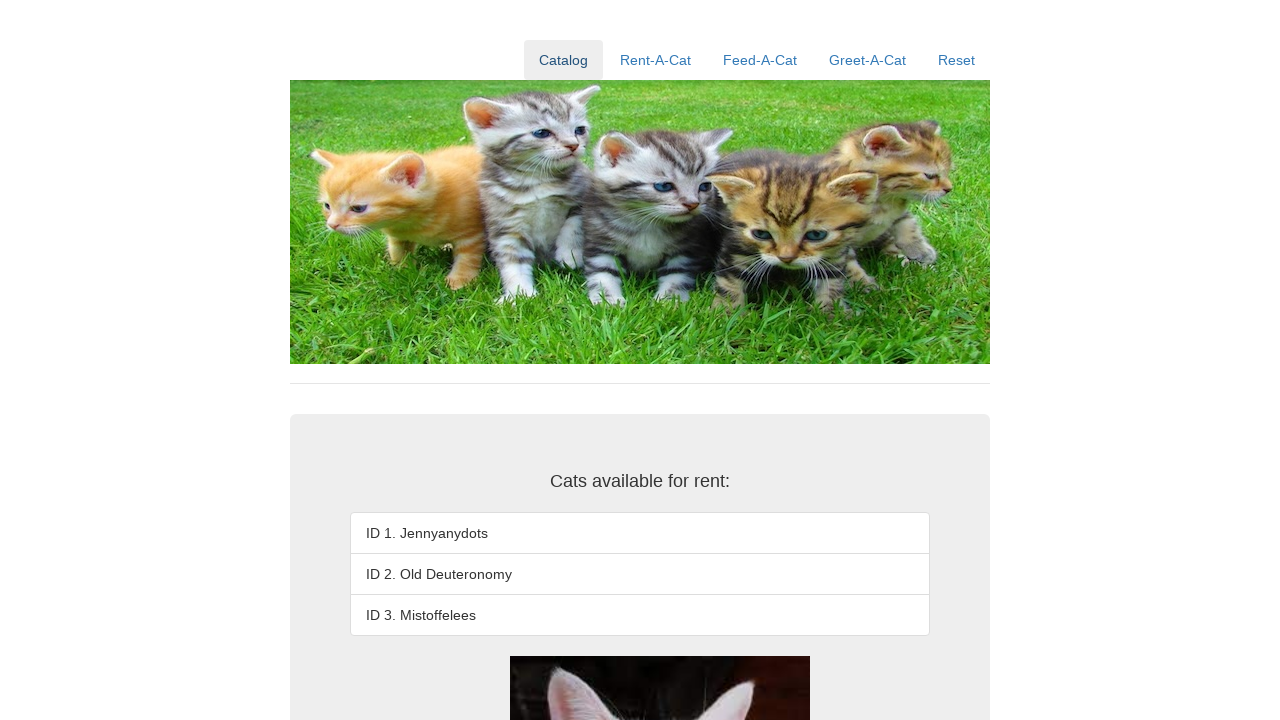